Takes a full page screenshot of the YouLend homepage for visual regression testing

Starting URL: https://youlend.com/

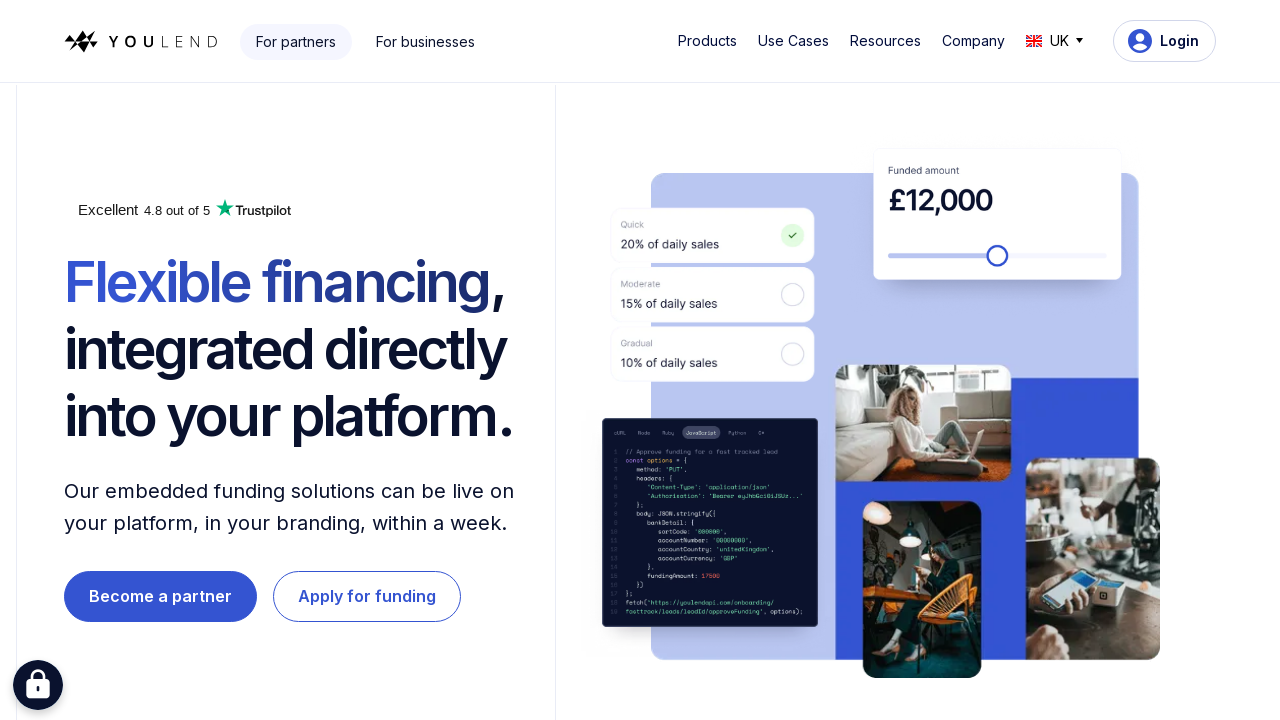

YouLend homepage fully loaded with networkidle state
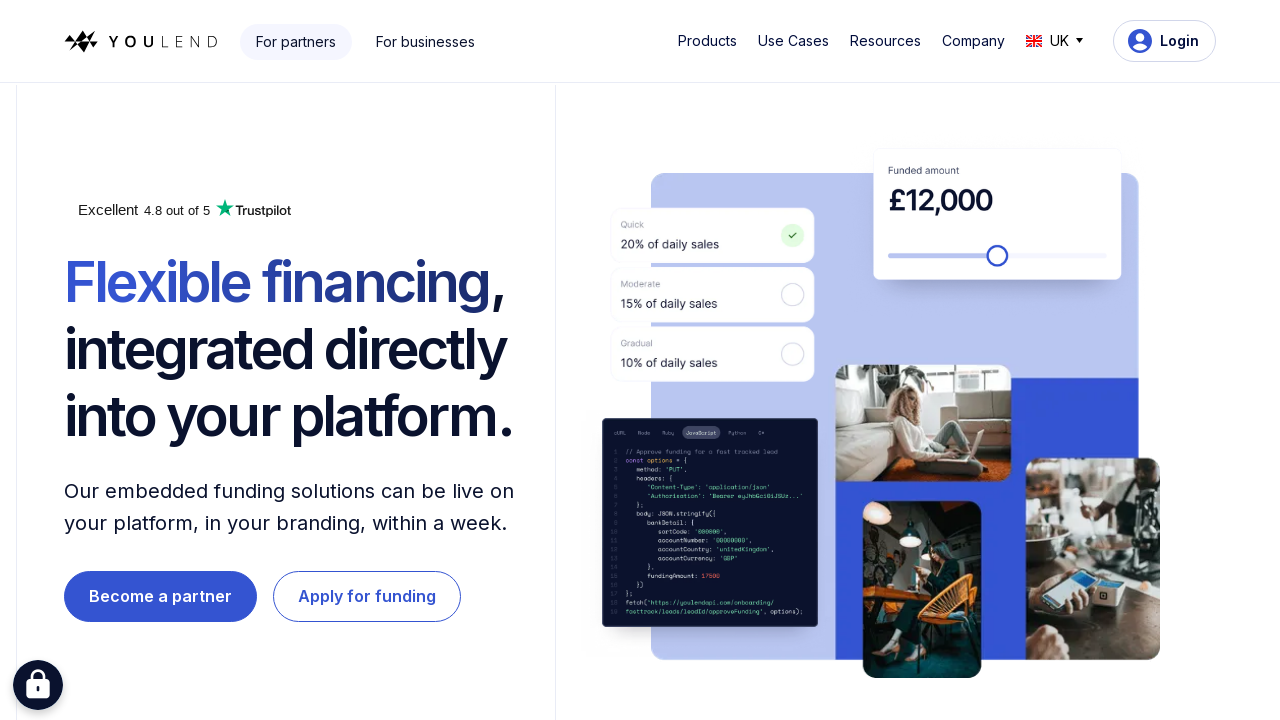

Full page screenshot of YouLend homepage captured for visual regression testing
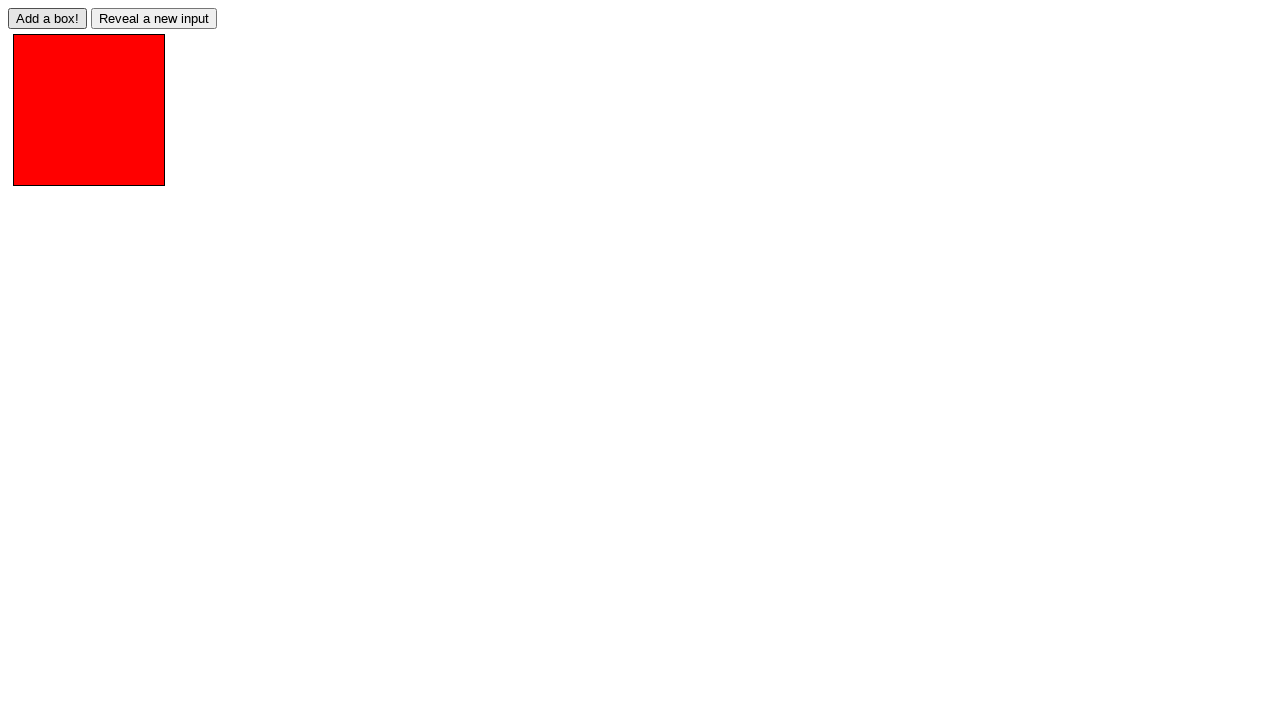

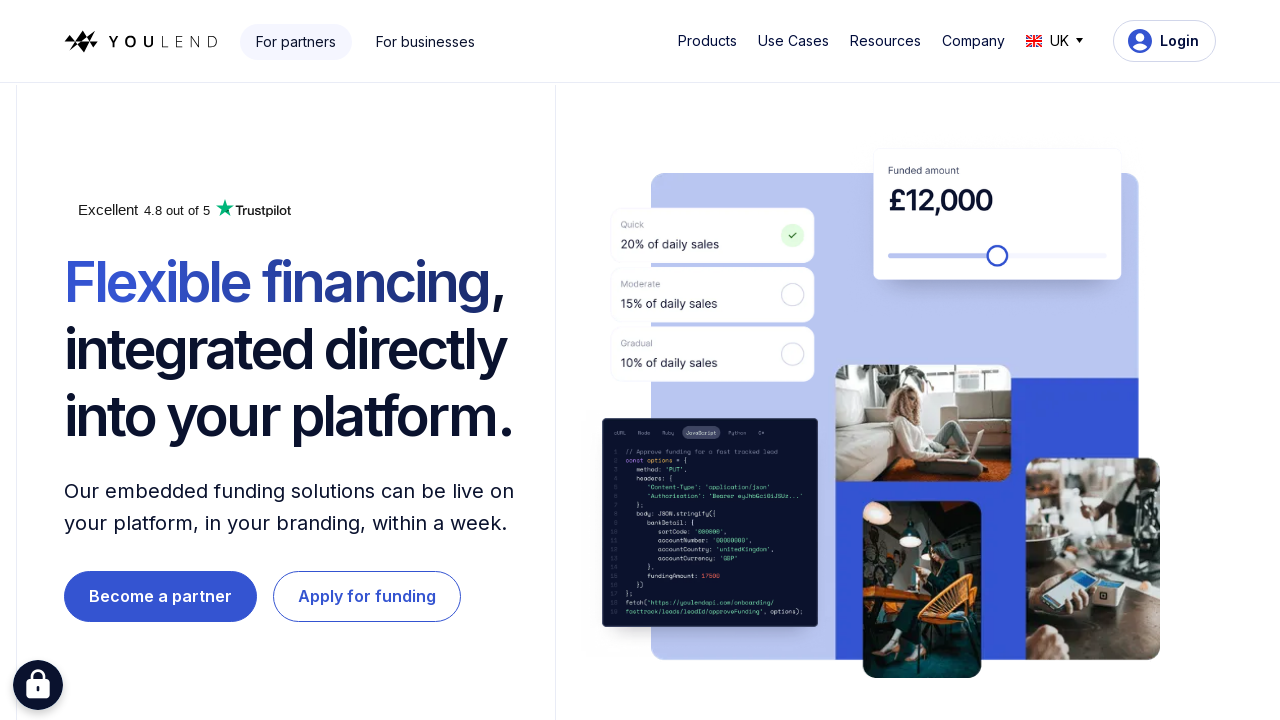